Visits the random.dog website multiple times and verifies that dog images are displayed on the page by checking for the presence of the dog image element.

Starting URL: https://random.dog/

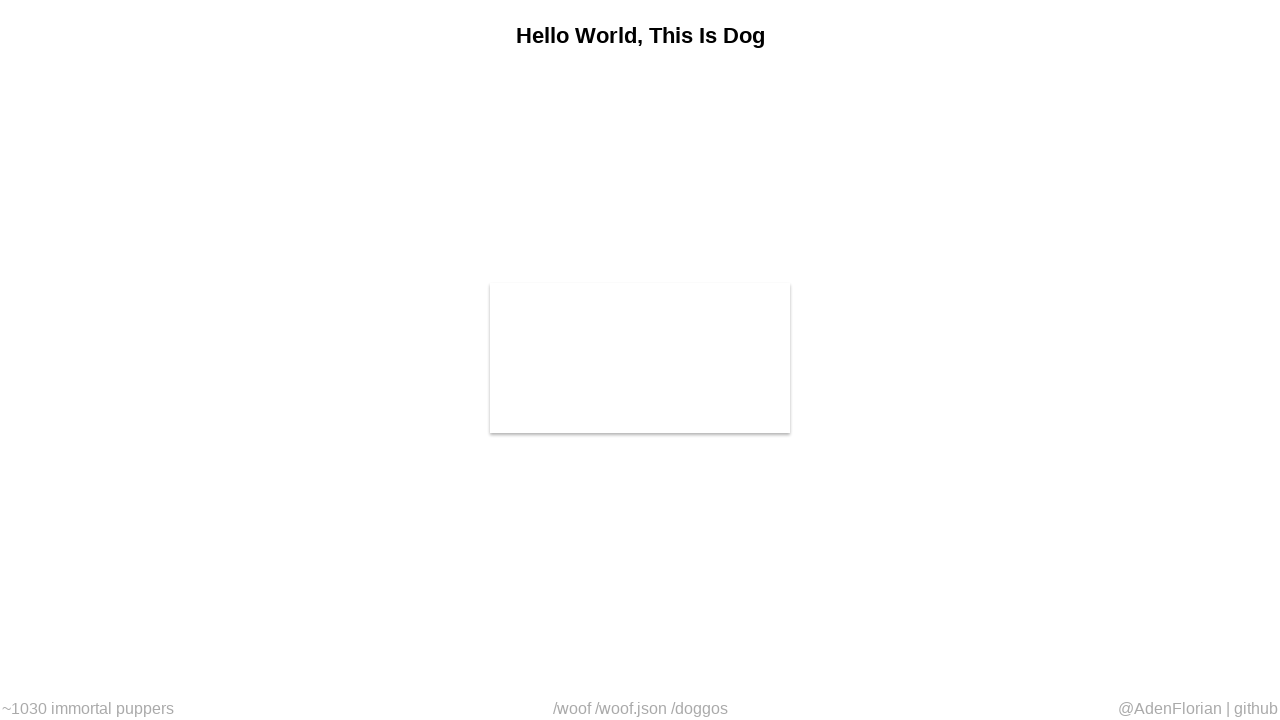

Dog image element loaded on page (iteration 1)
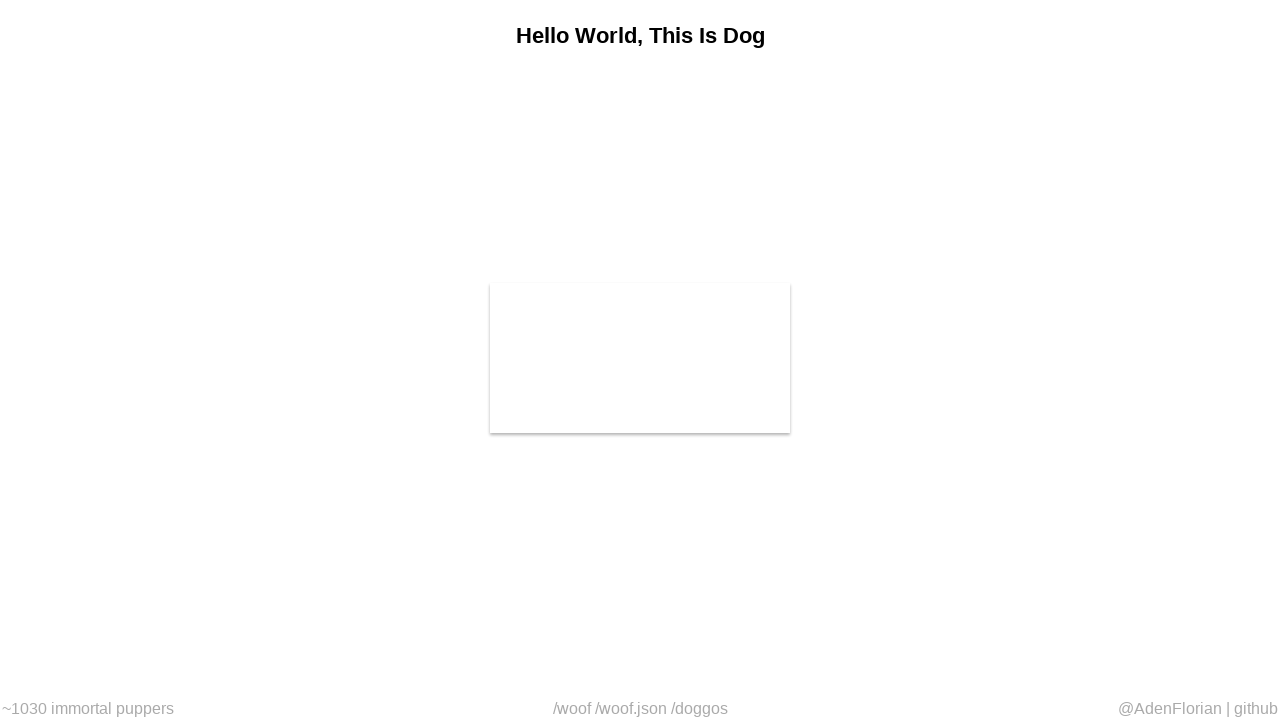

Dog image element is visible (iteration 1)
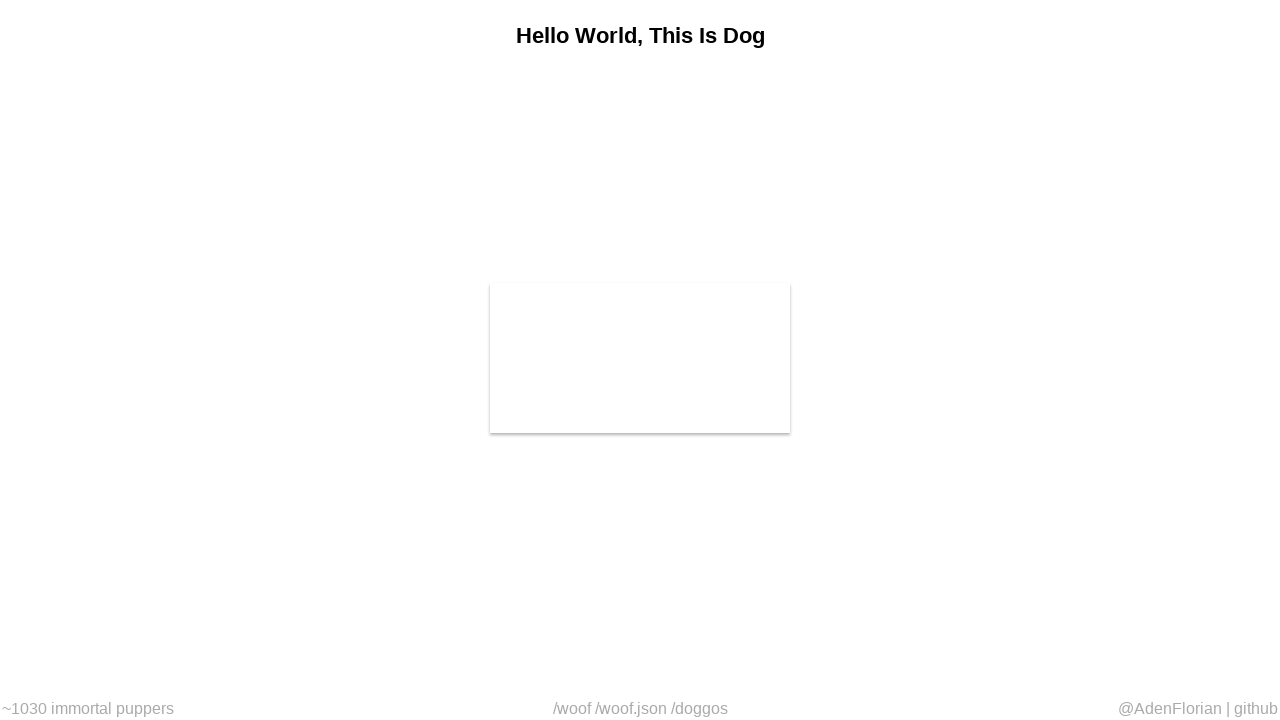

Waited 1 second before next iteration
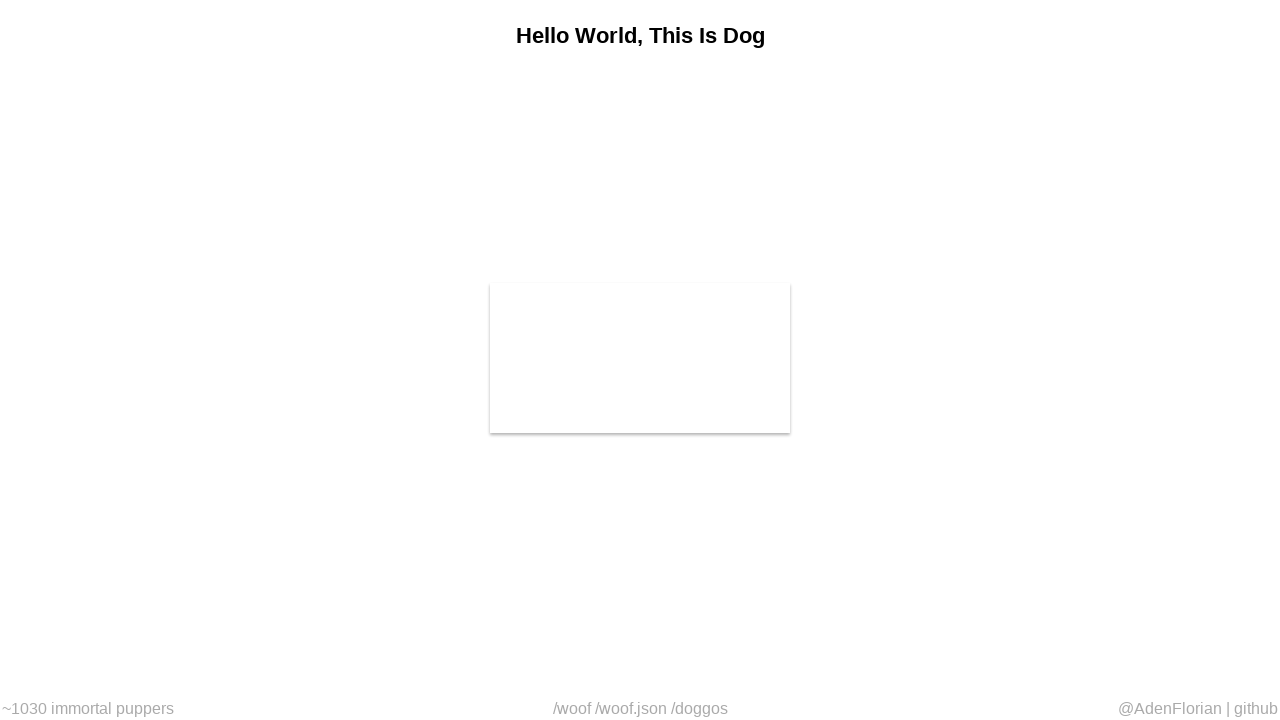

Navigated to random.dog to load a new dog image (iteration 2)
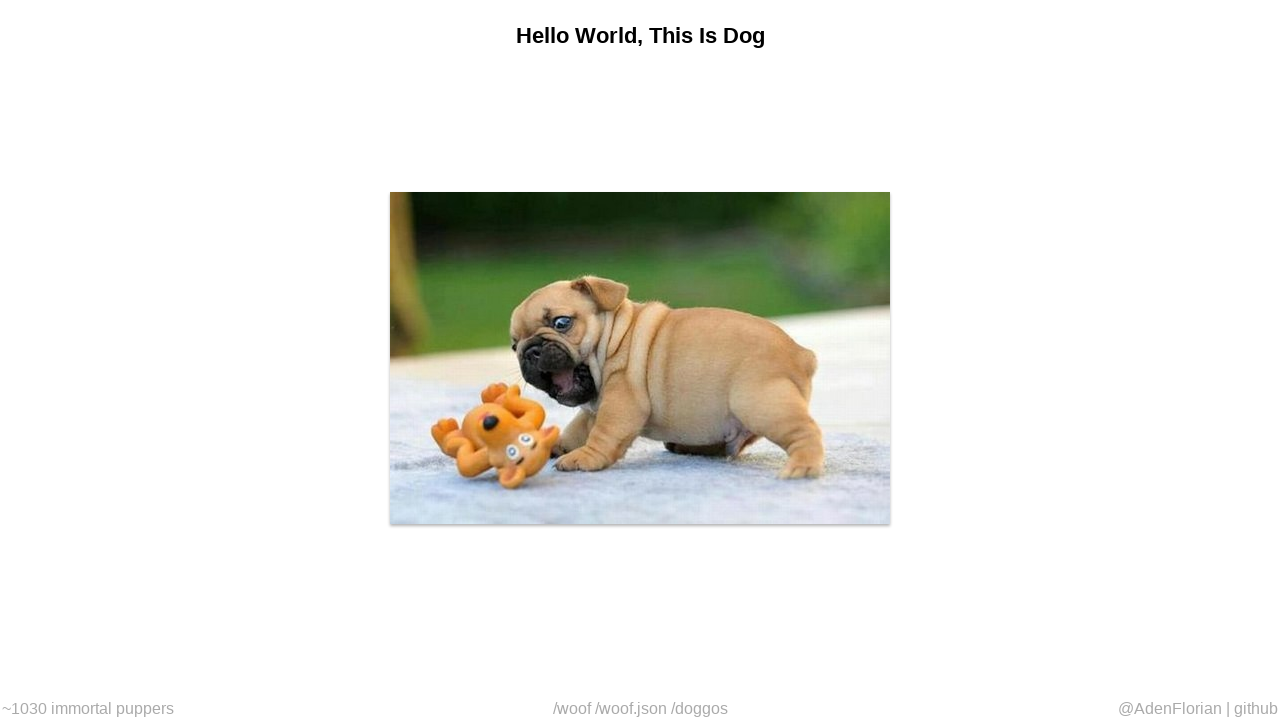

Dog image element loaded on page (iteration 2)
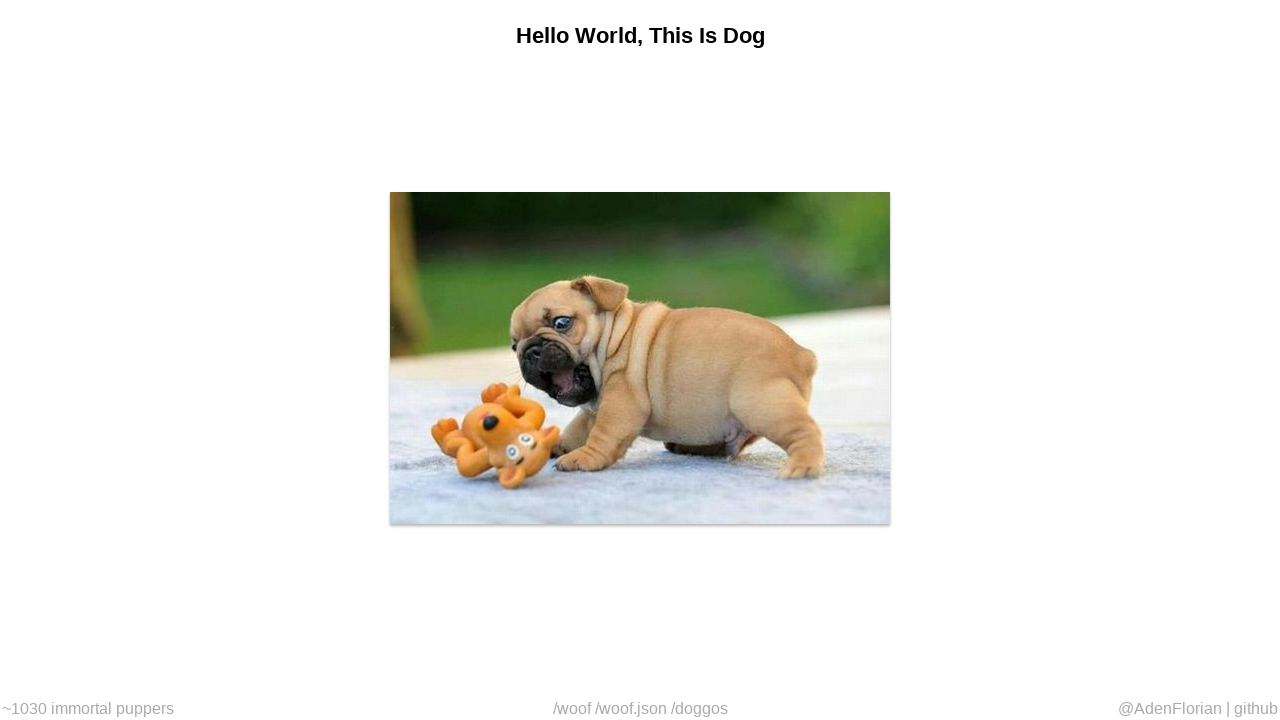

Dog image element is visible (iteration 2)
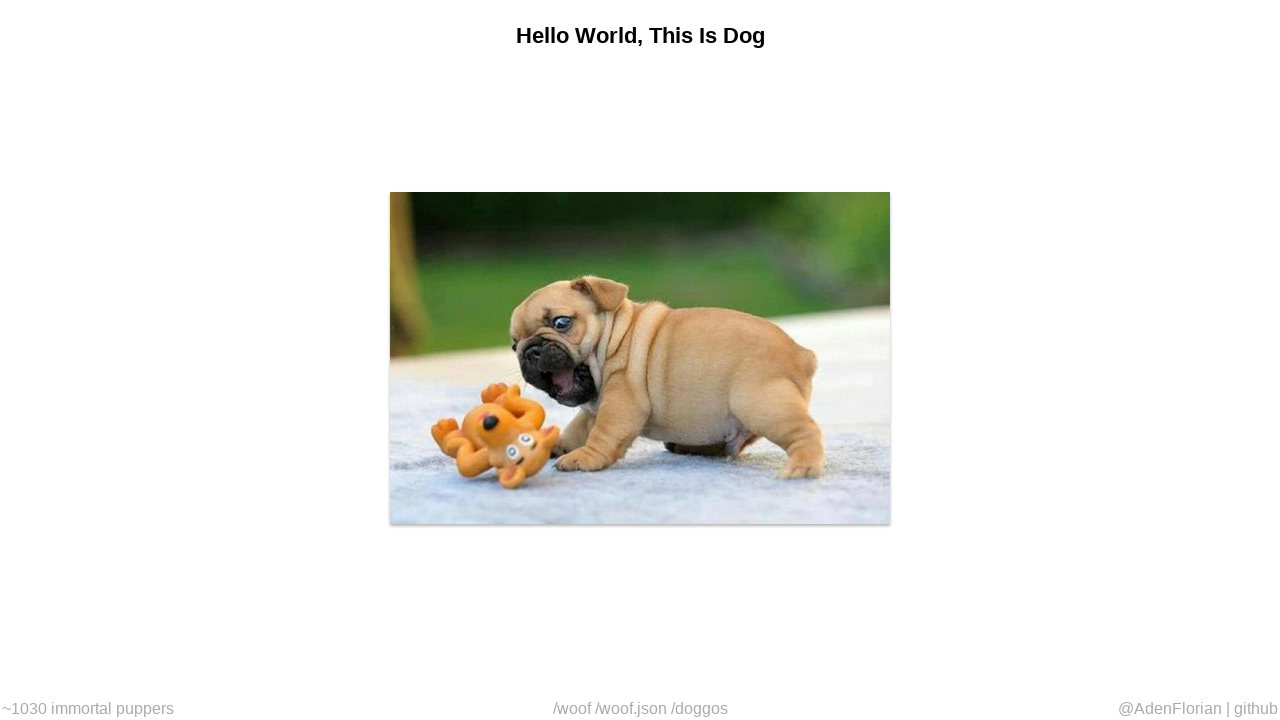

Waited 1 second before next iteration
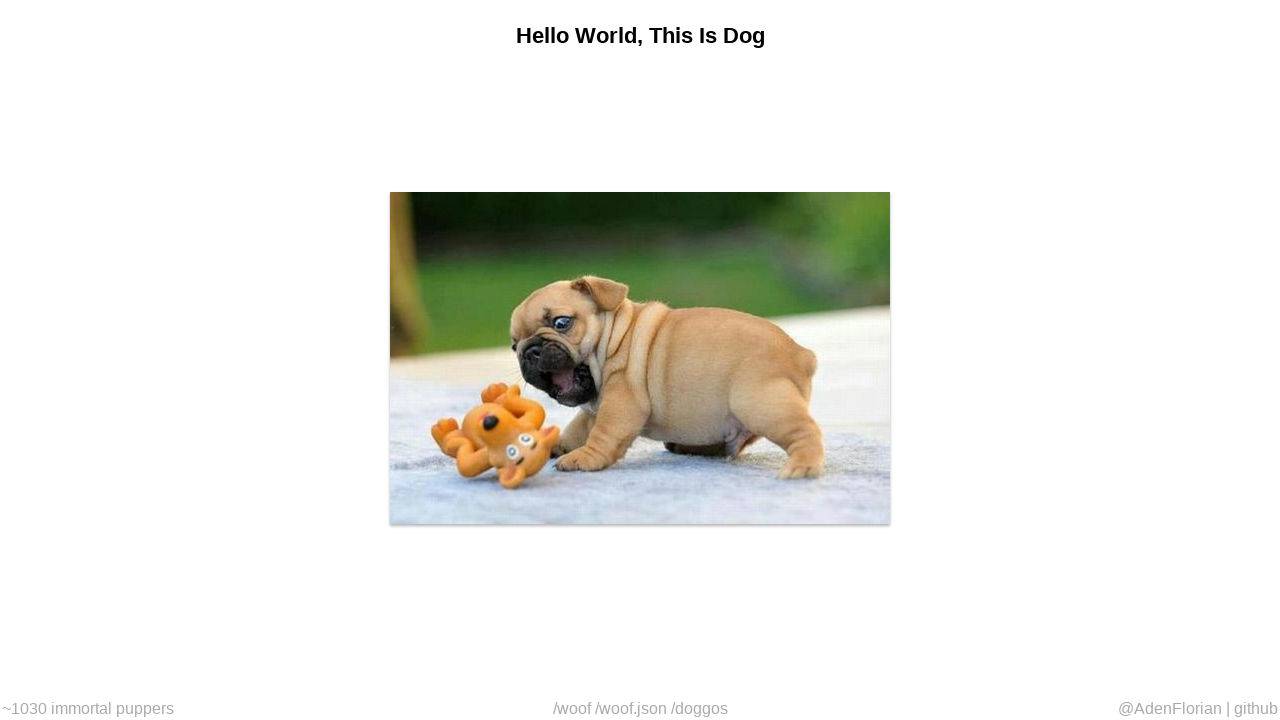

Navigated to random.dog to load a new dog image (iteration 3)
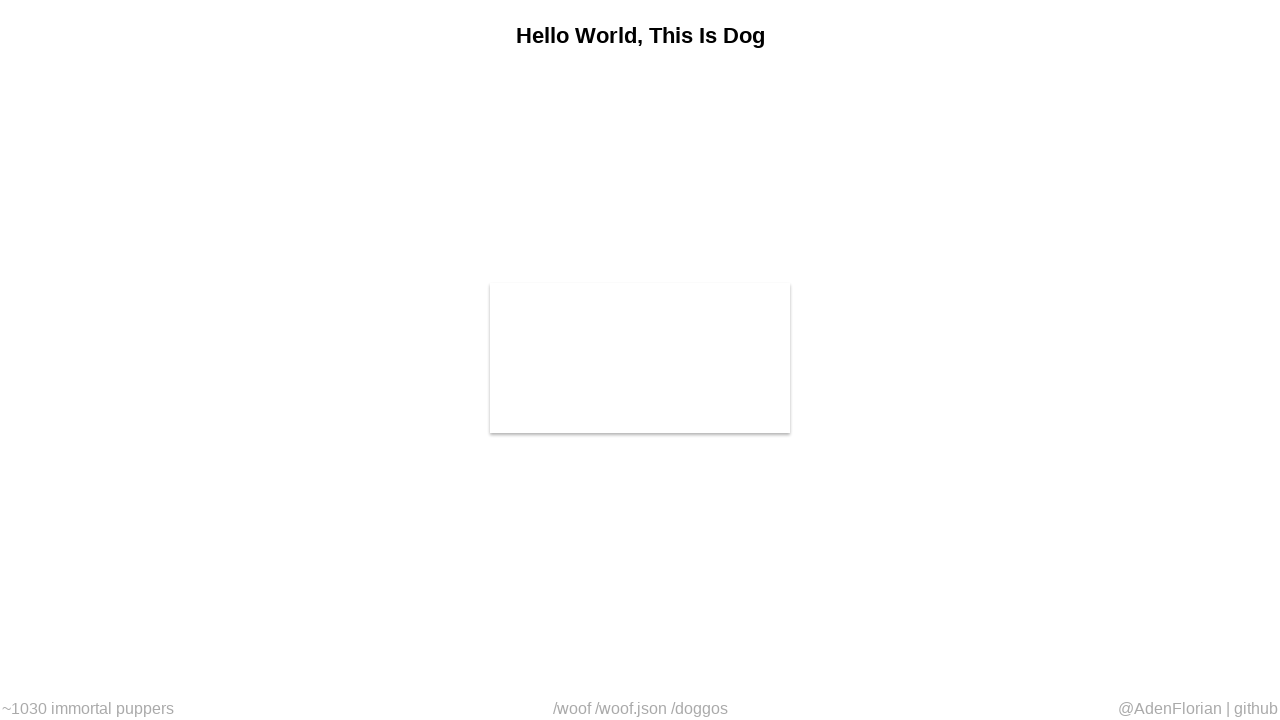

Dog image element loaded on page (iteration 3)
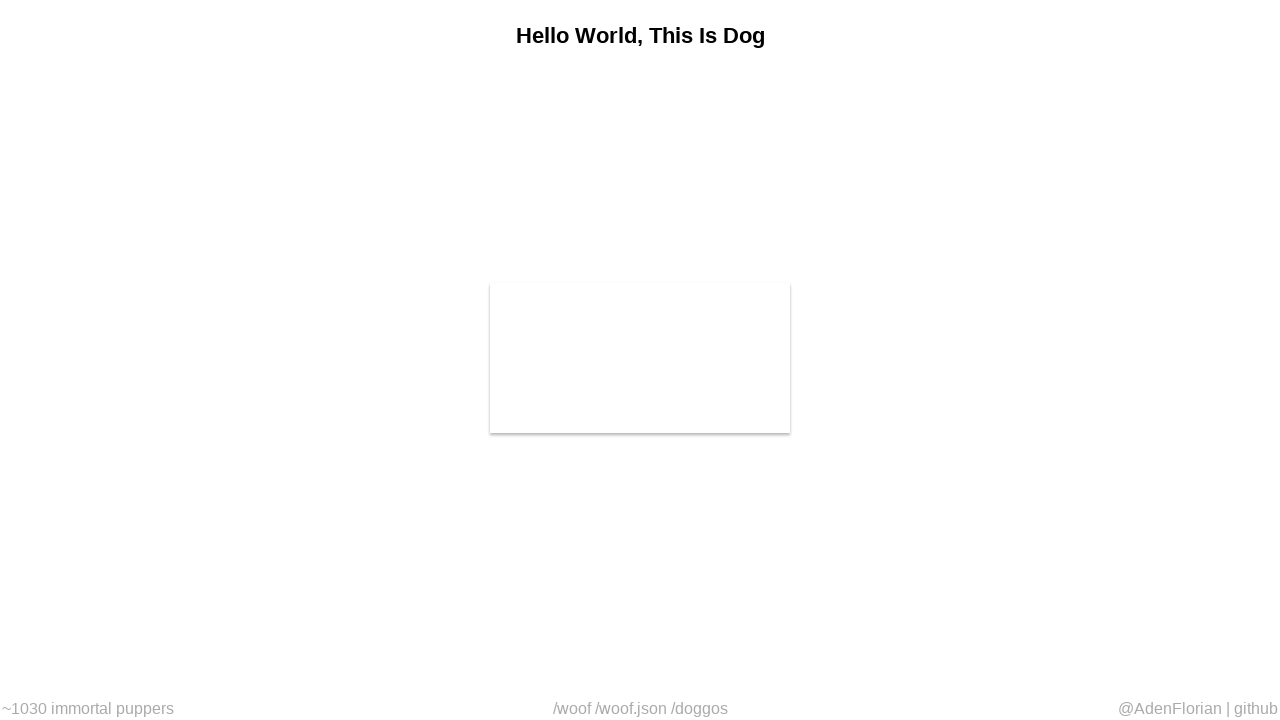

Dog image element is visible (iteration 3)
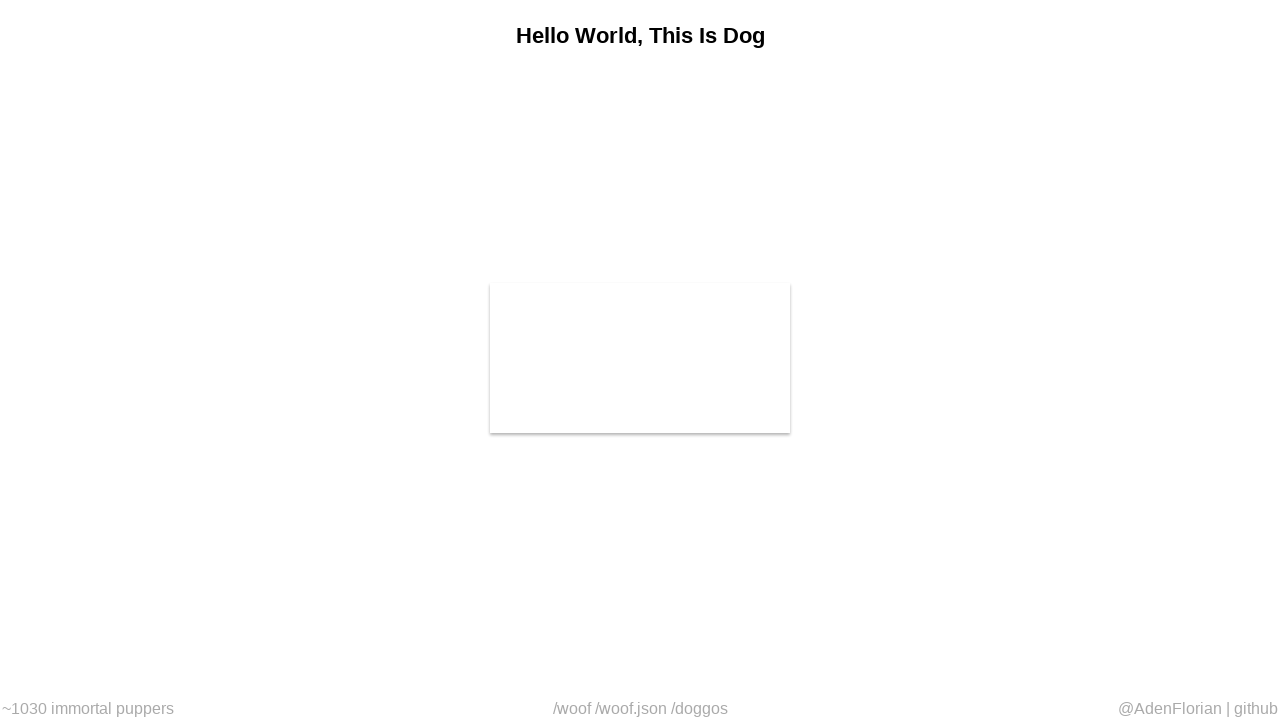

Waited 1 second before next iteration
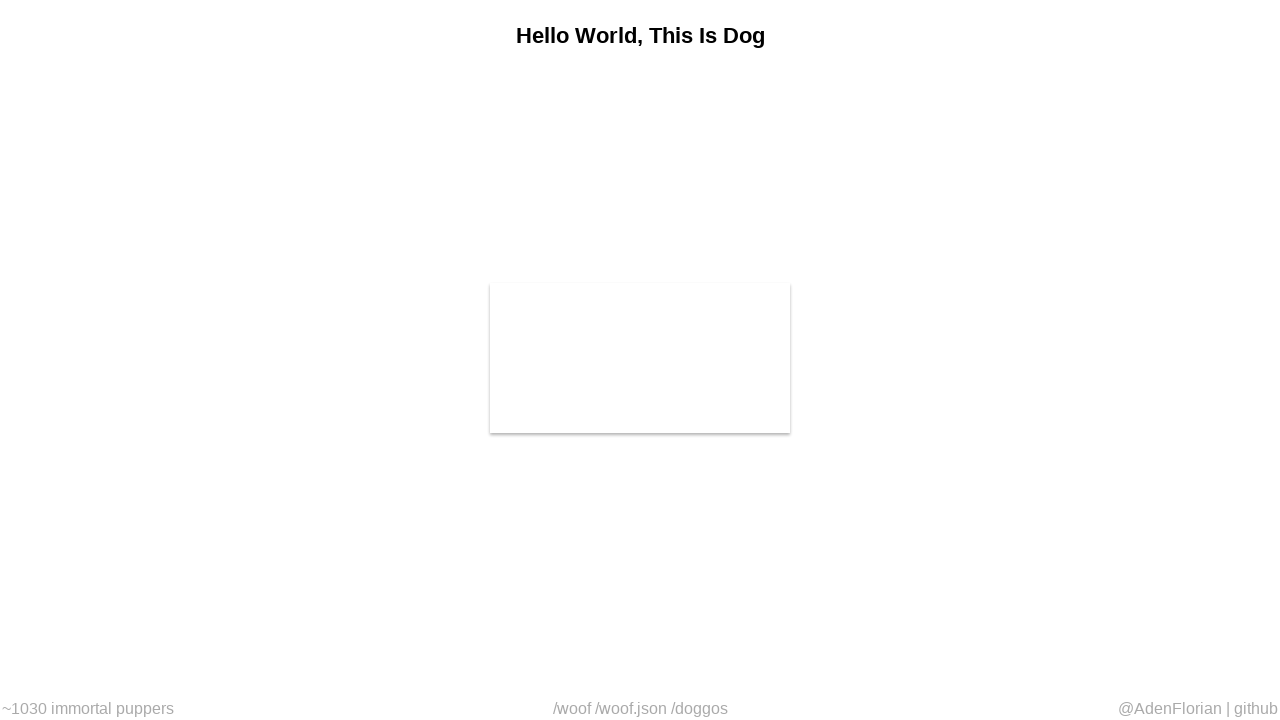

Navigated to random.dog to load a new dog image (iteration 4)
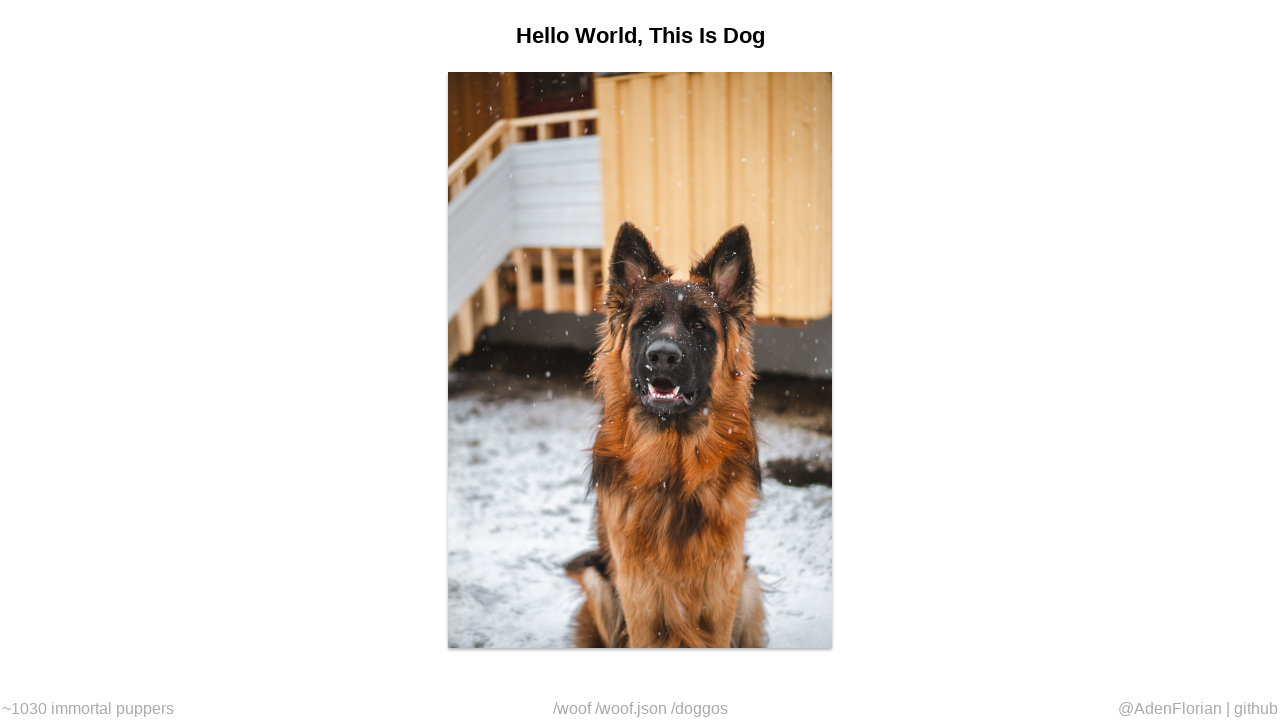

Dog image element loaded on page (iteration 4)
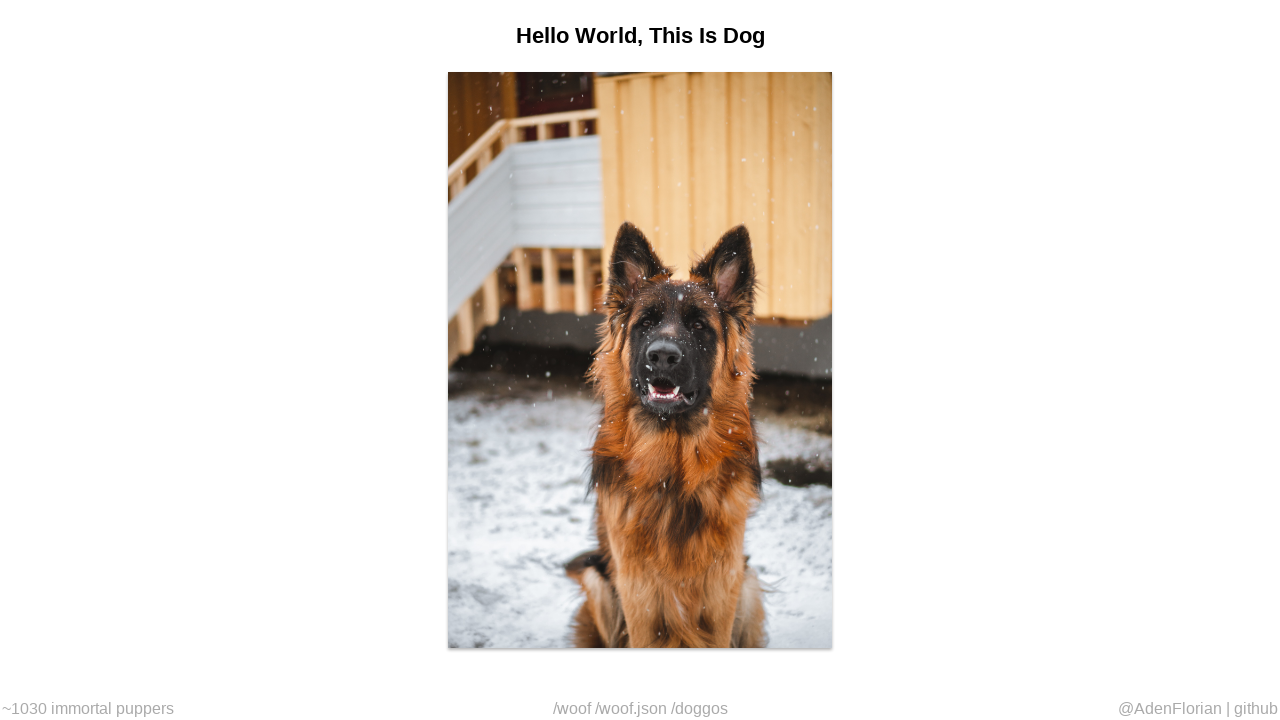

Dog image element is visible (iteration 4)
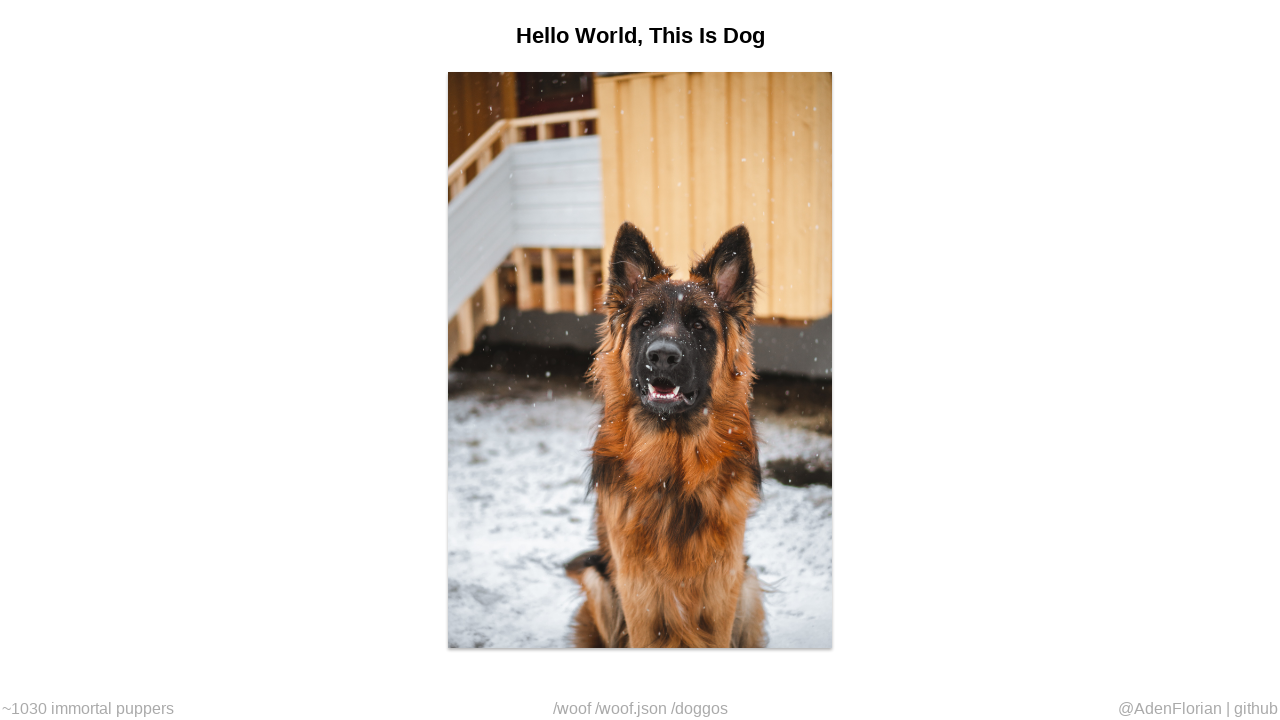

Waited 1 second before next iteration
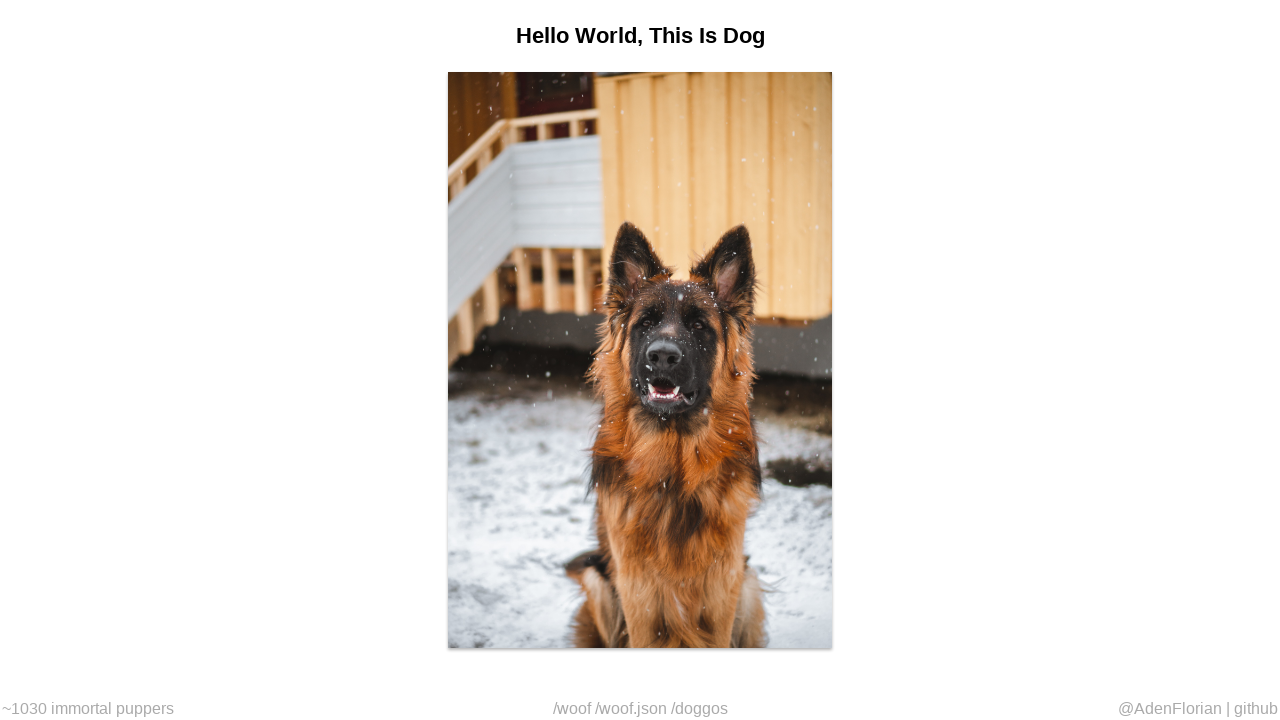

Navigated to random.dog to load a new dog image (iteration 5)
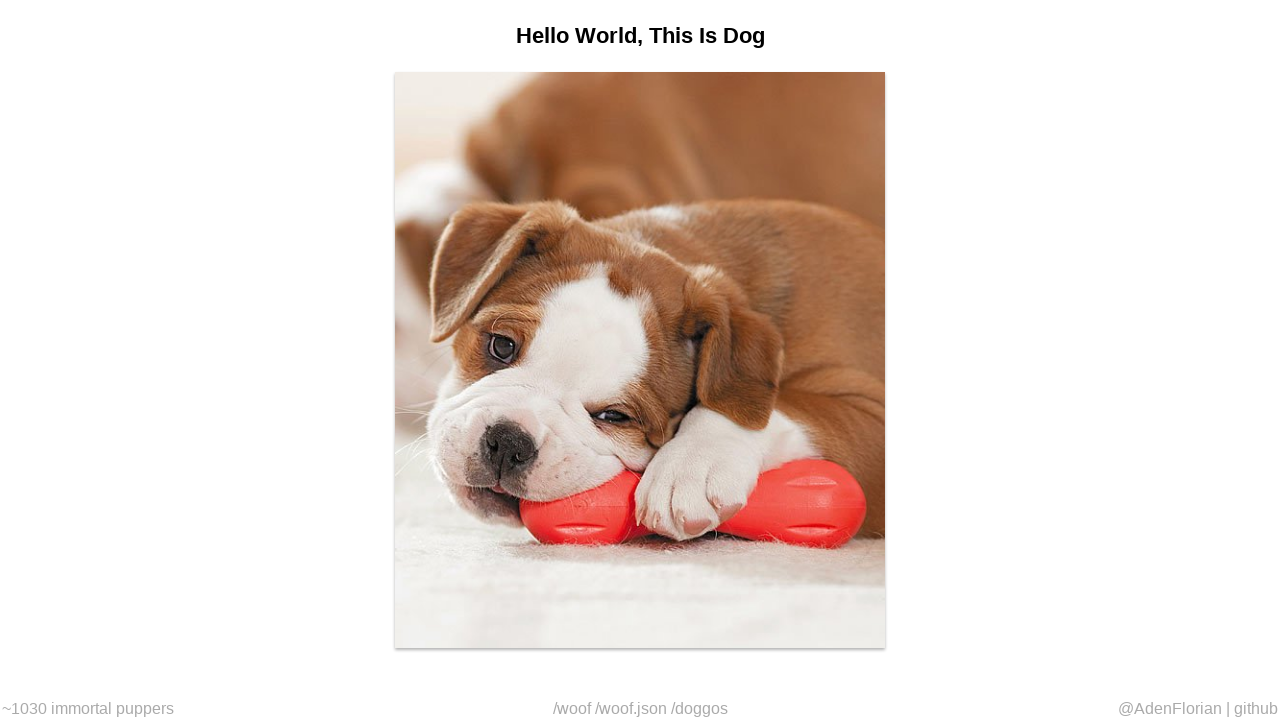

Dog image element loaded on page (iteration 5)
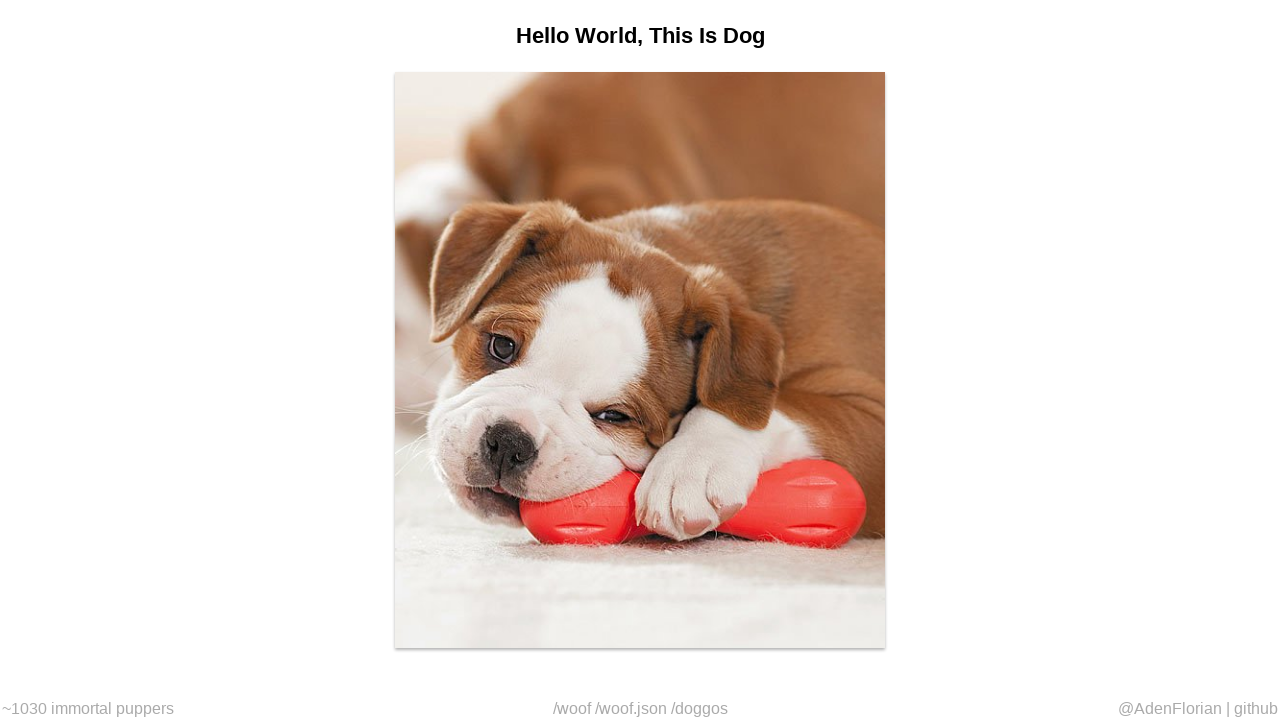

Dog image element is visible (iteration 5)
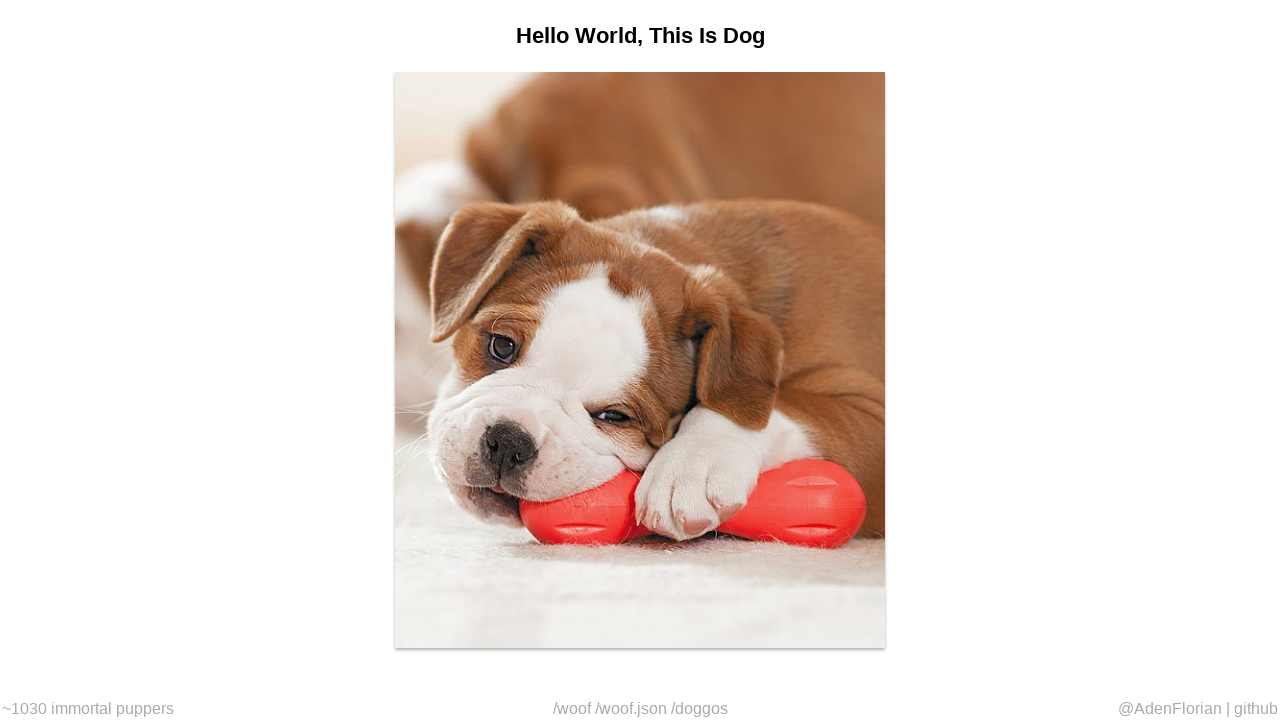

Waited 1 second before next iteration
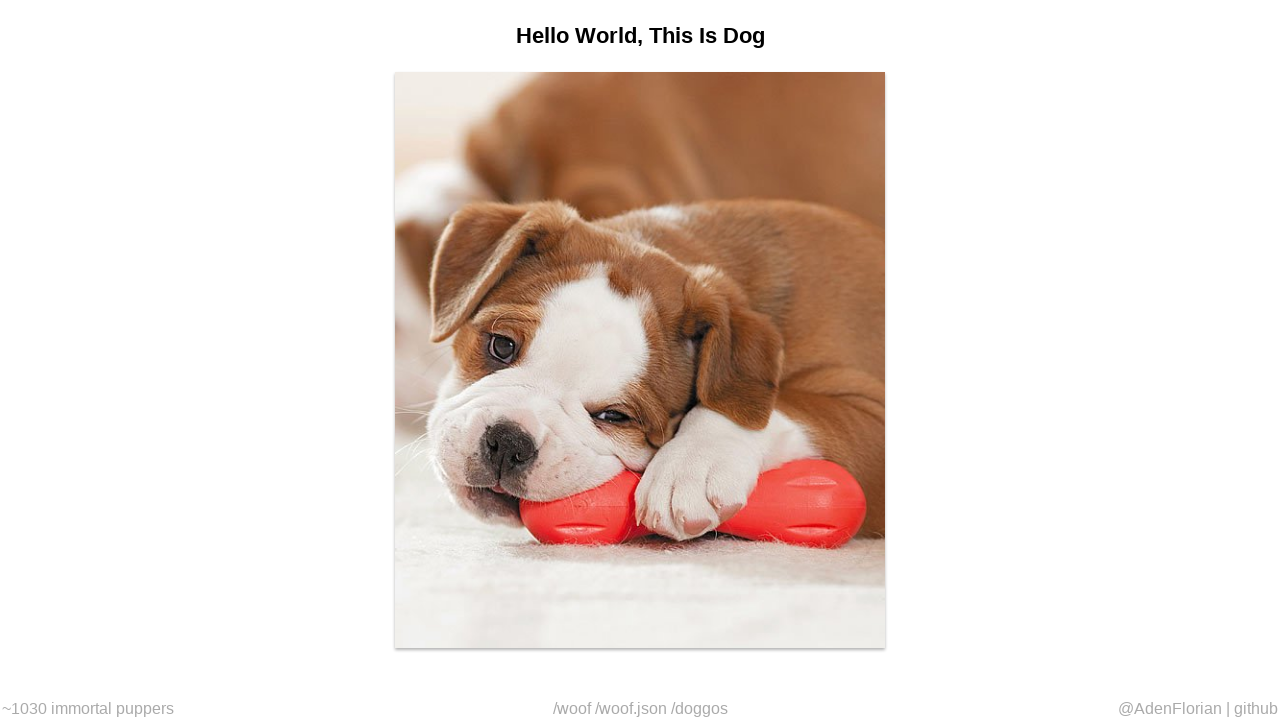

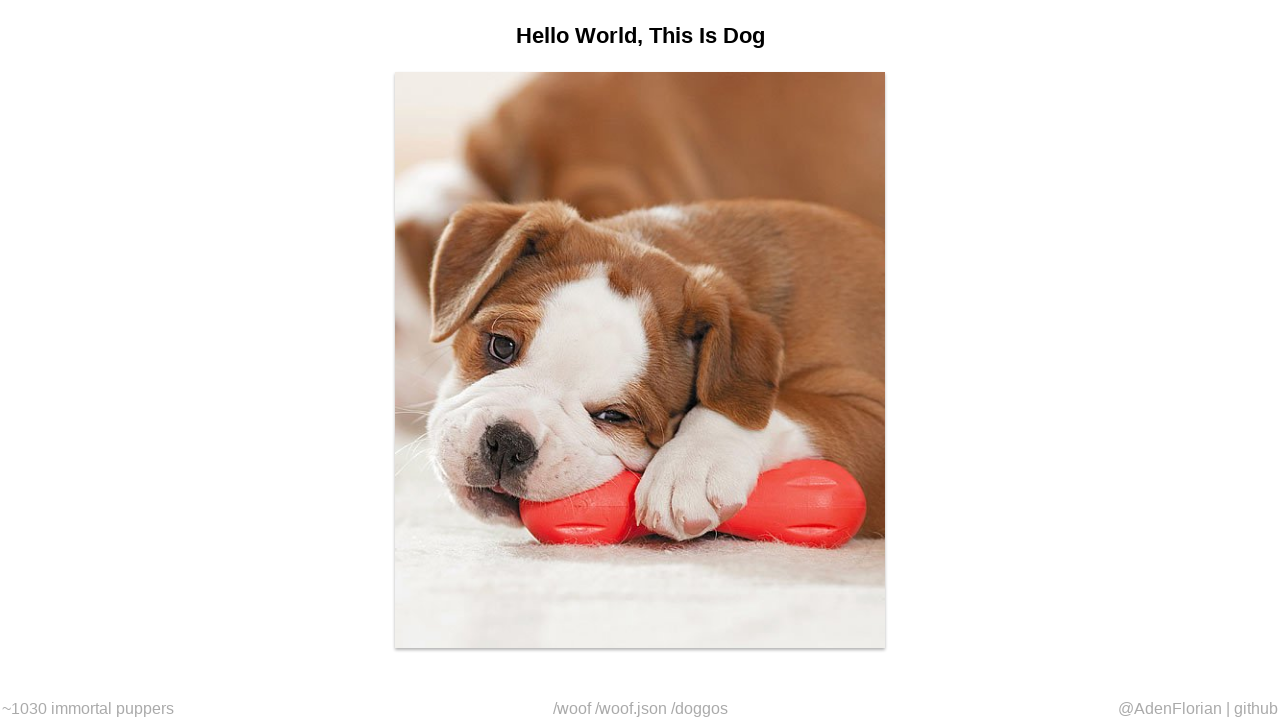